Completes registration form with valid data including name, email and password fields

Starting URL: https://www.sharelane.com/cgi-bin/register.py?page=1&zip_code=12345

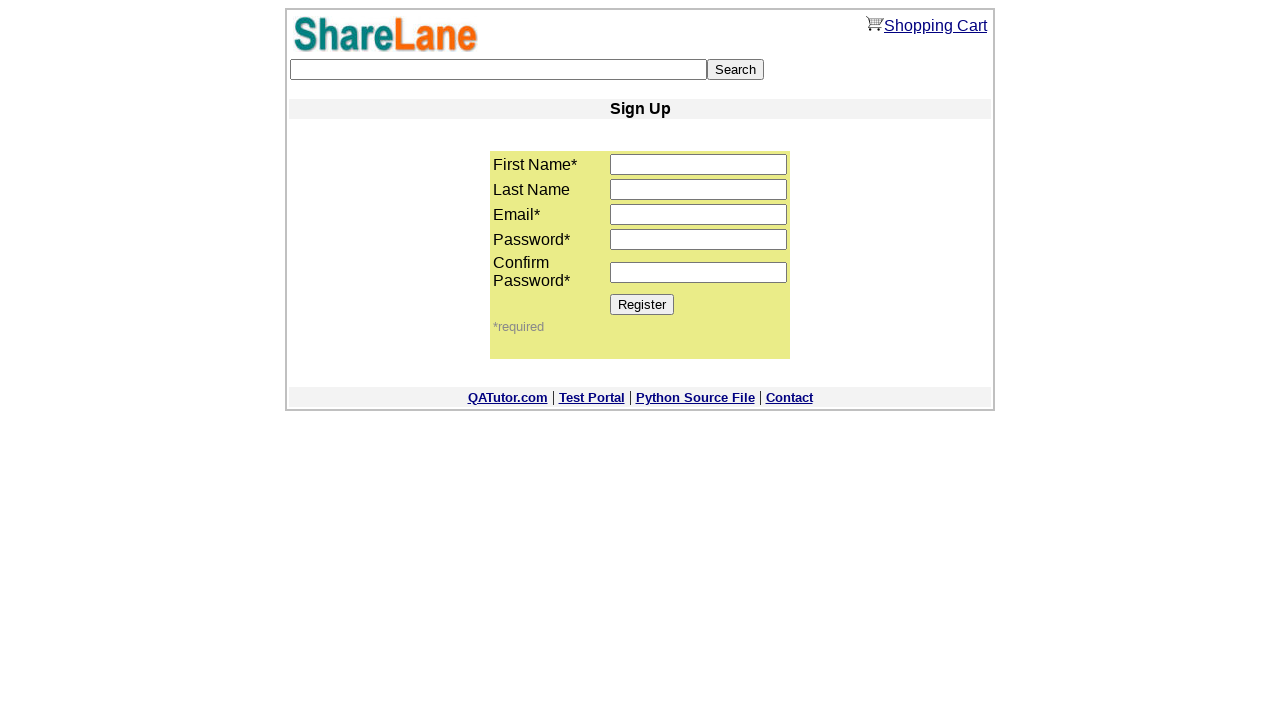

Filled first name field with 'Lena' on input[name='first_name']
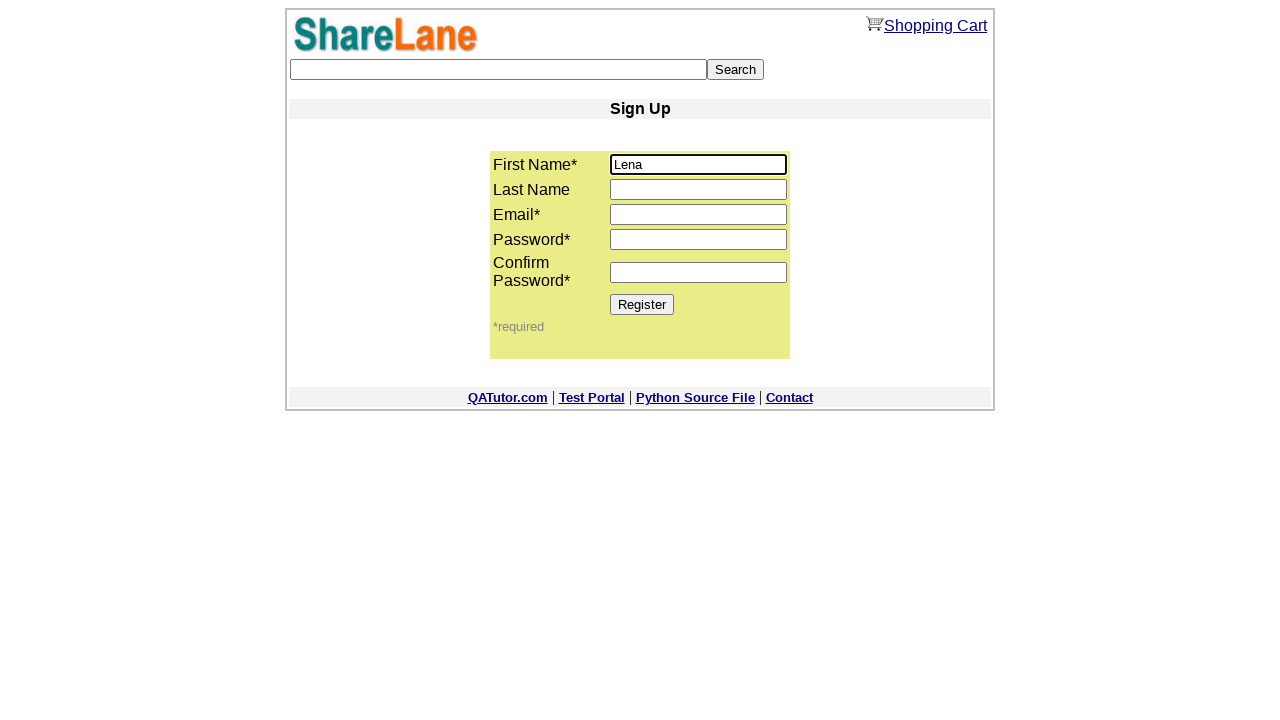

Filled email field with 'test_user_8472@example.com' on input[name='email']
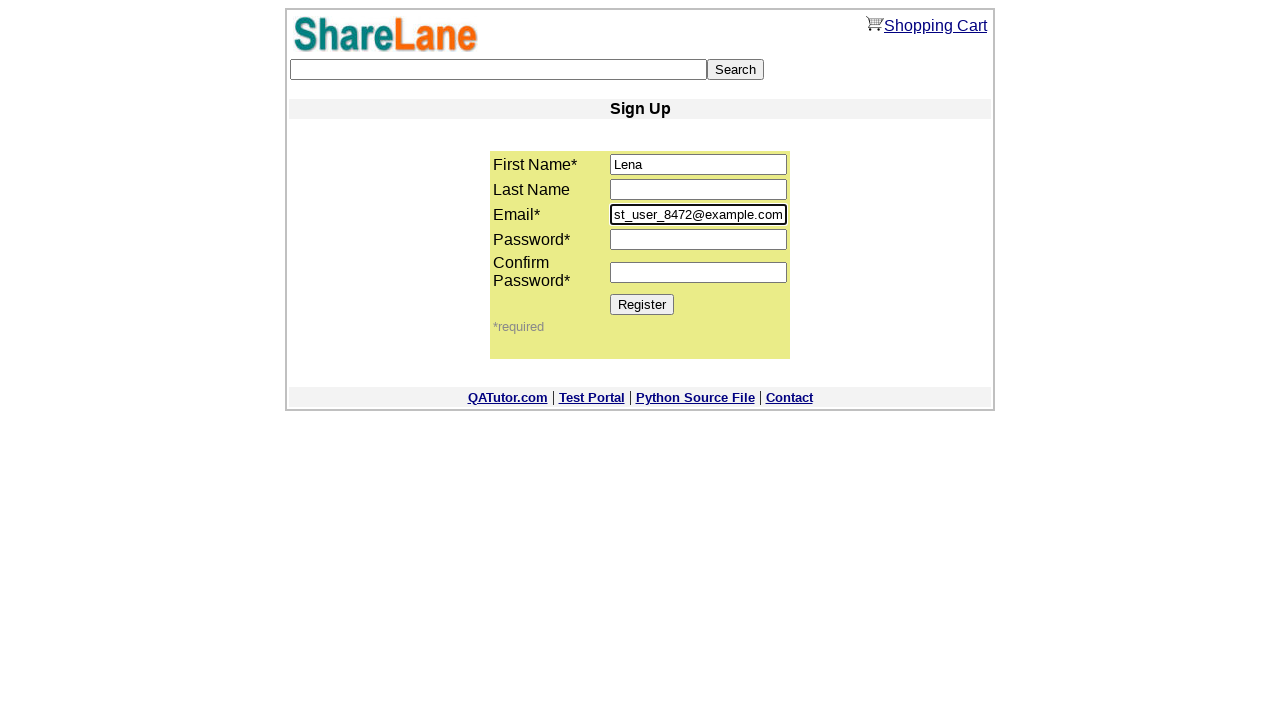

Filled password field with '1234' on input[name='password1']
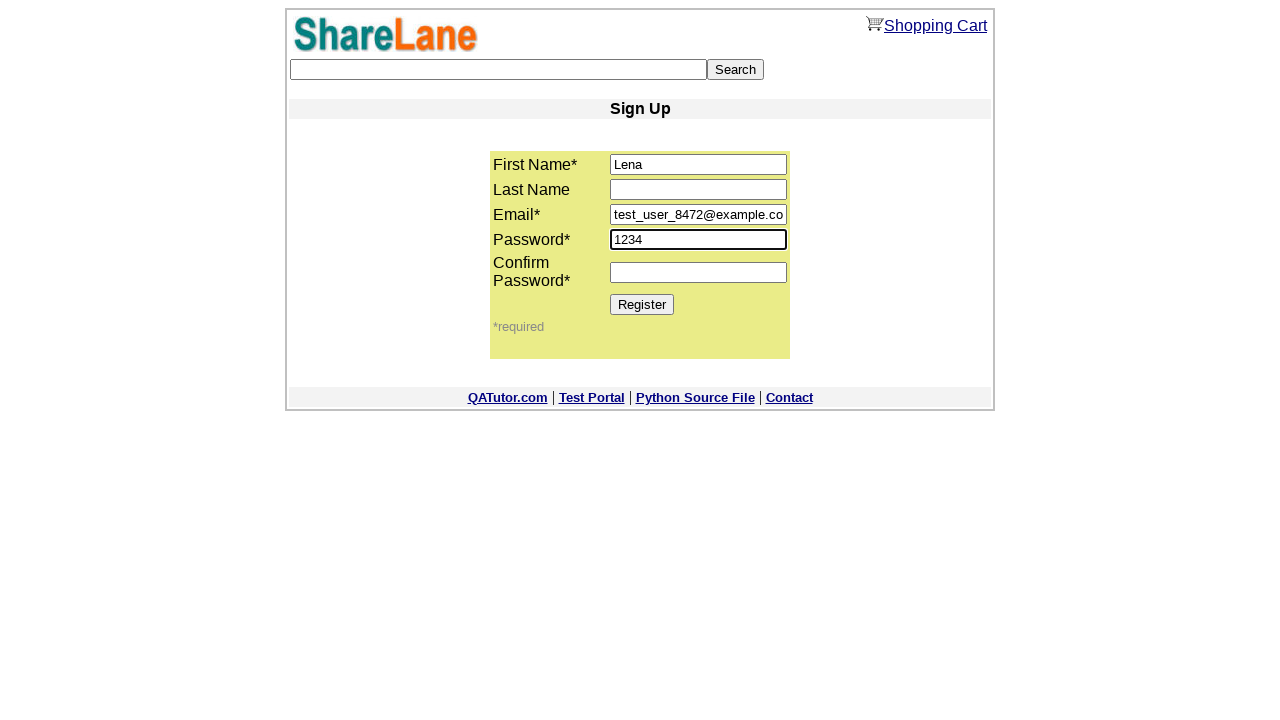

Filled password confirmation field with '1234' on input[name='password2']
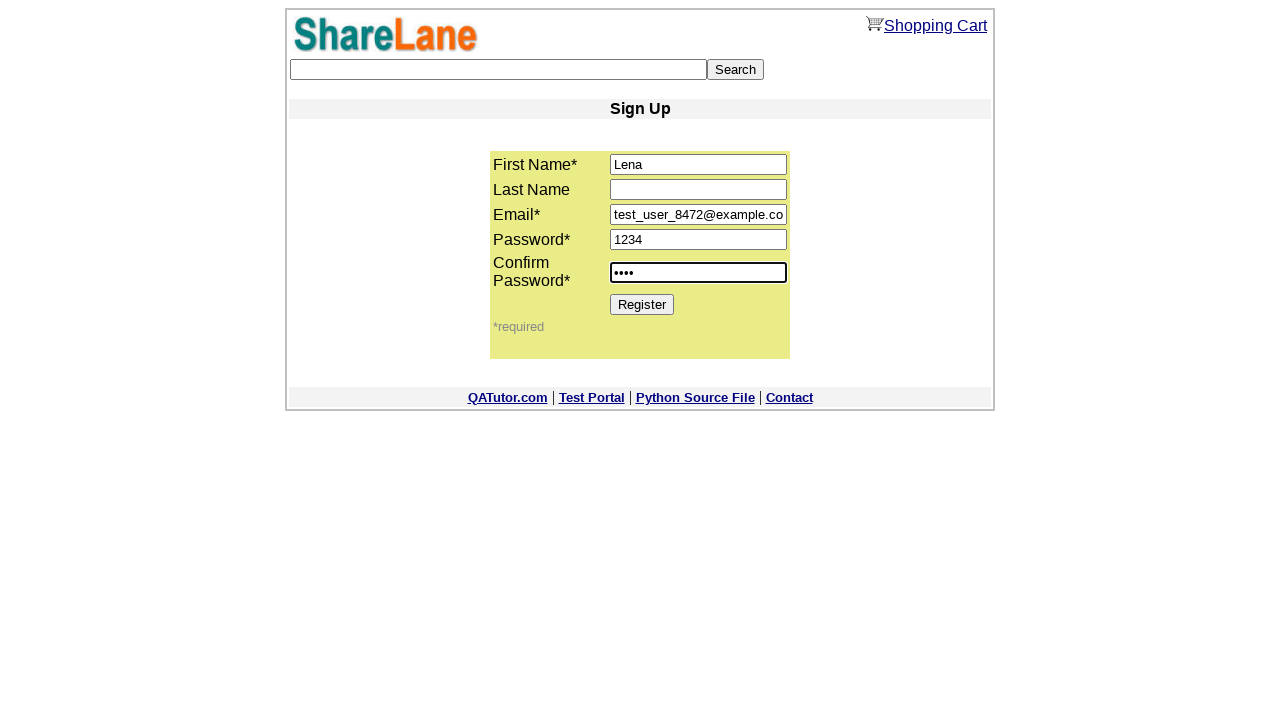

Clicked Register button to submit form at (642, 304) on [value='Register']
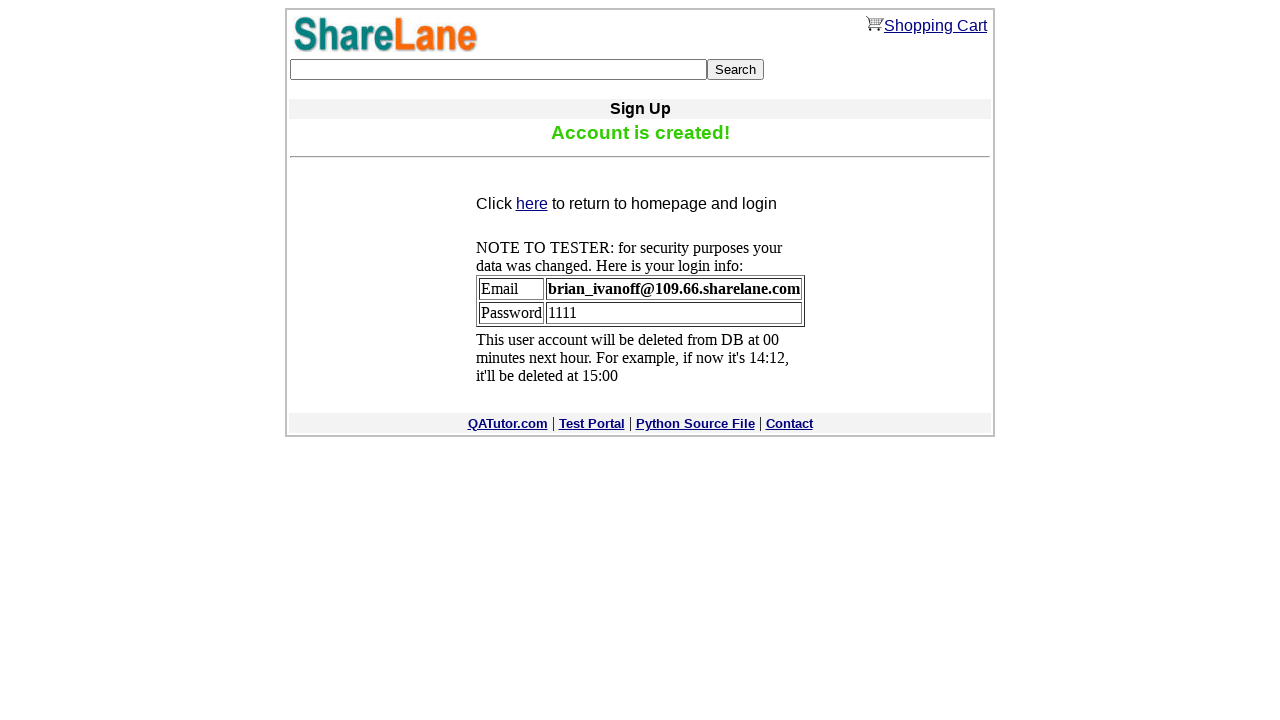

Registration confirmation message appeared
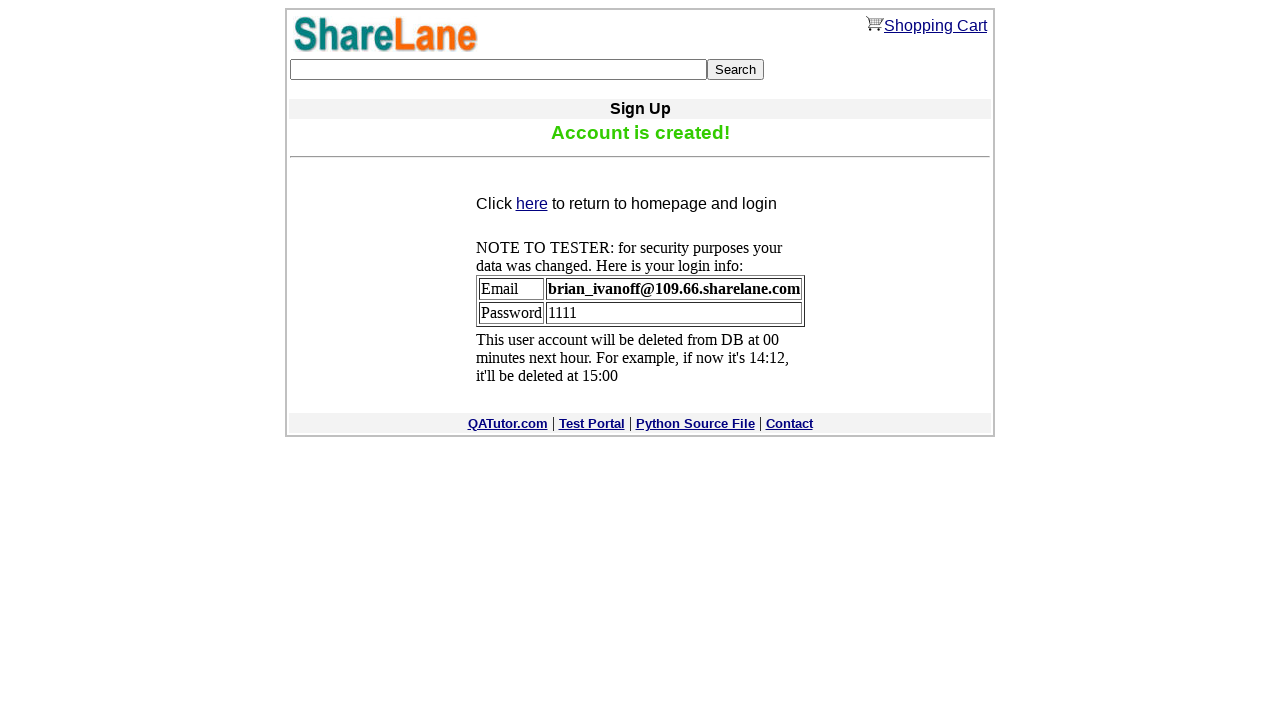

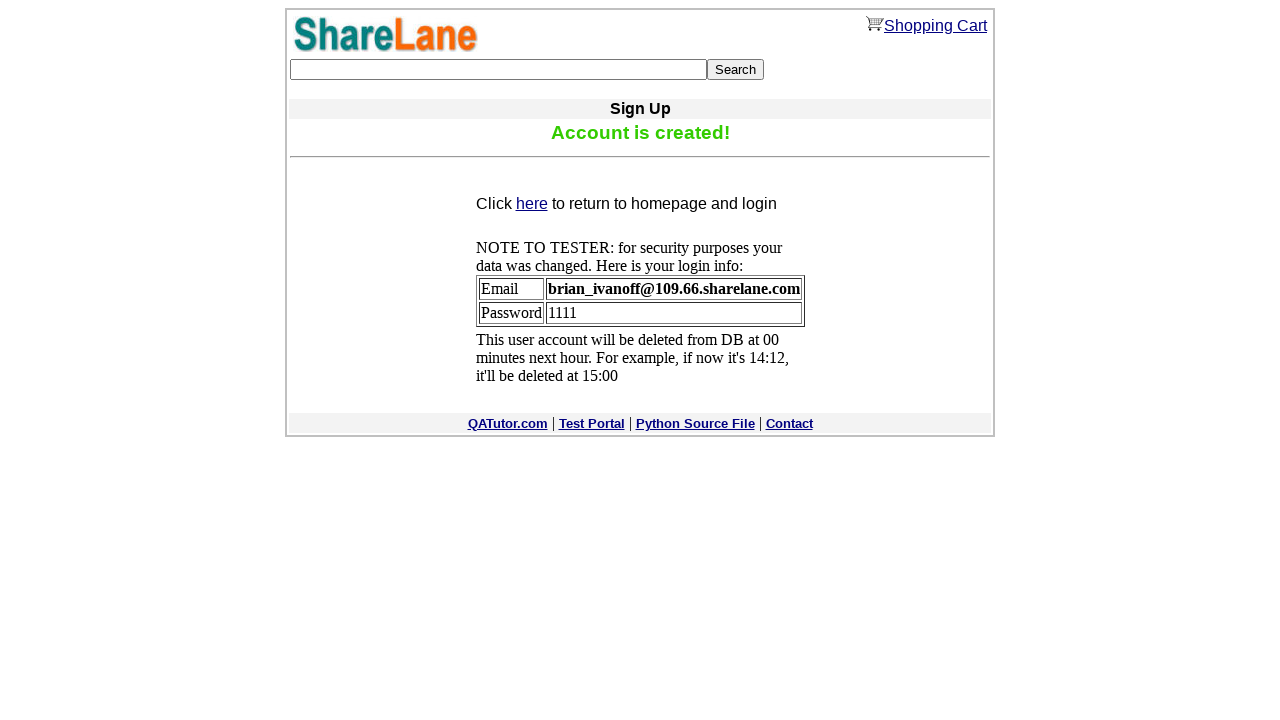